Tests Python.org search functionality by entering "selenium" in the search field and submitting the form using the unittest framework pattern

Starting URL: http://www.python.org

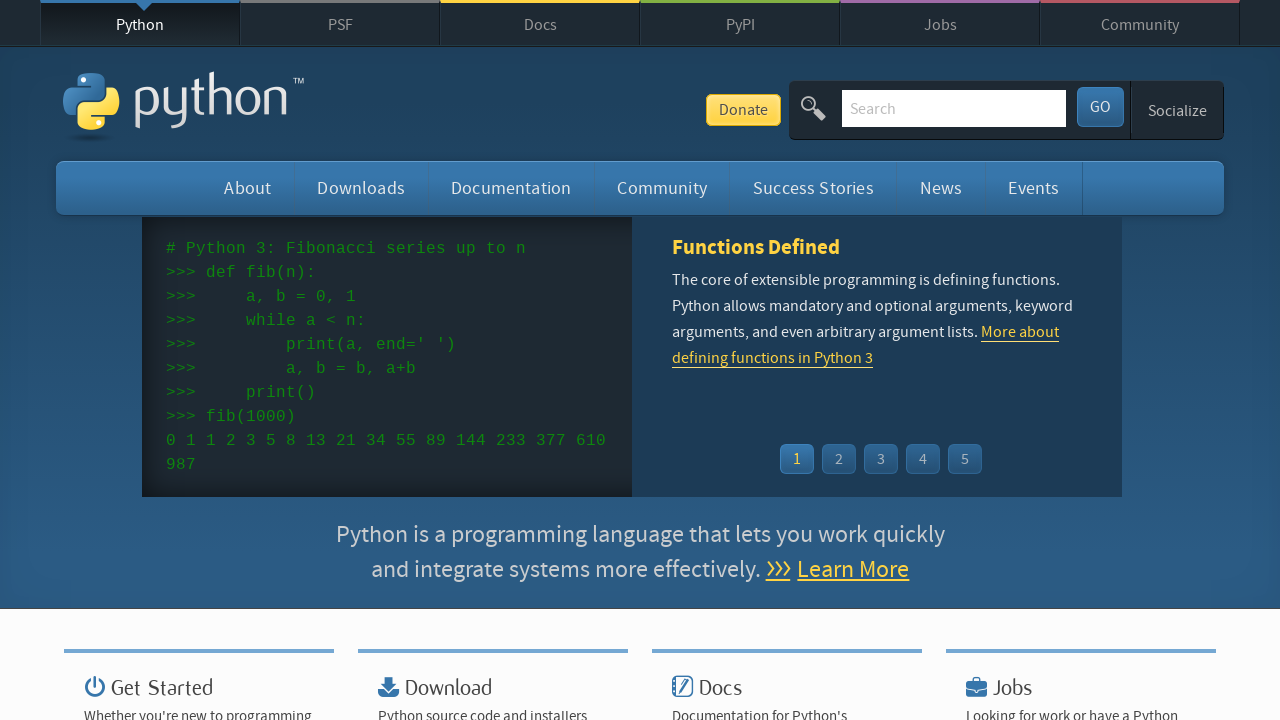

Verified page title contains 'Python'
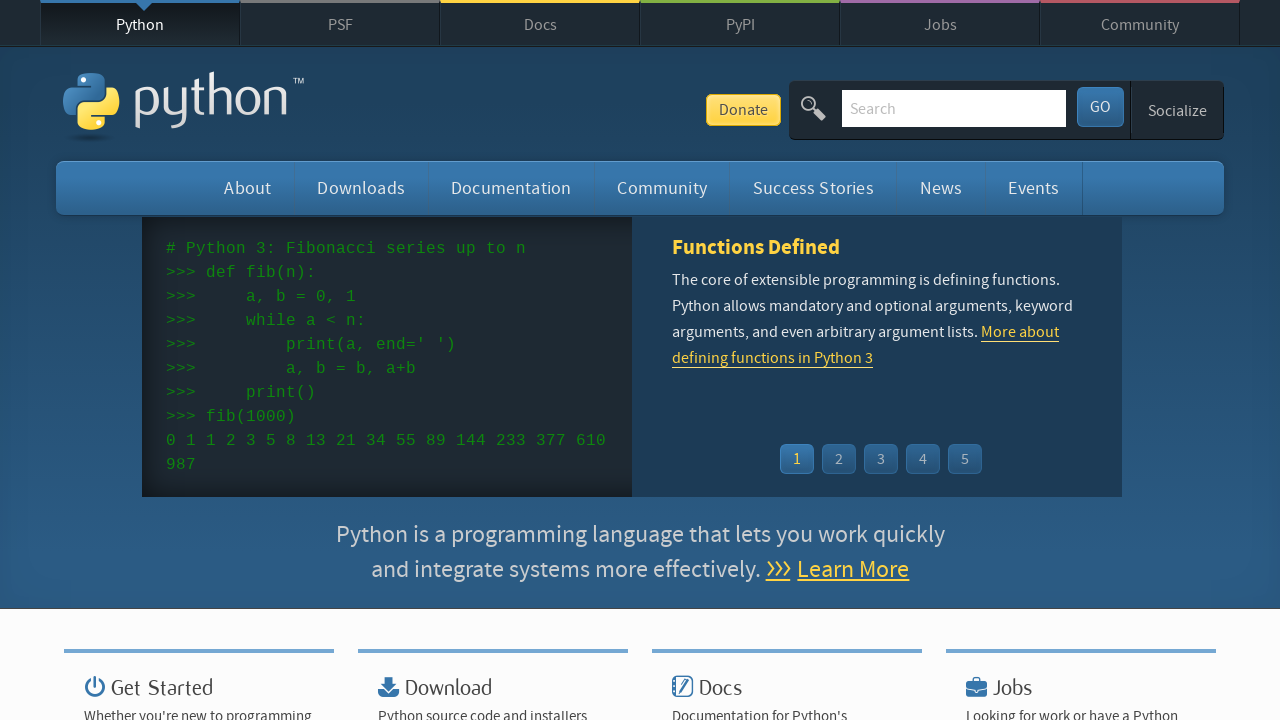

Filled search field with 'selenium' on input[name='q']
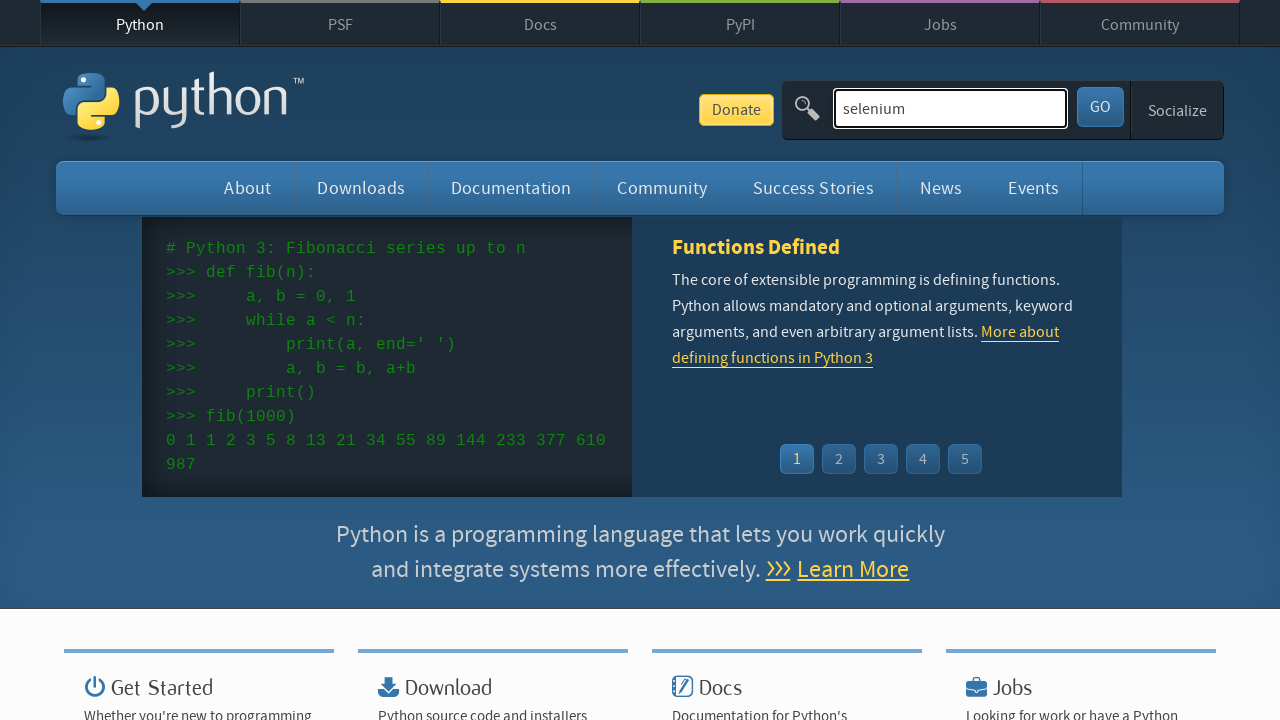

Pressed Enter to submit search form on input[name='q']
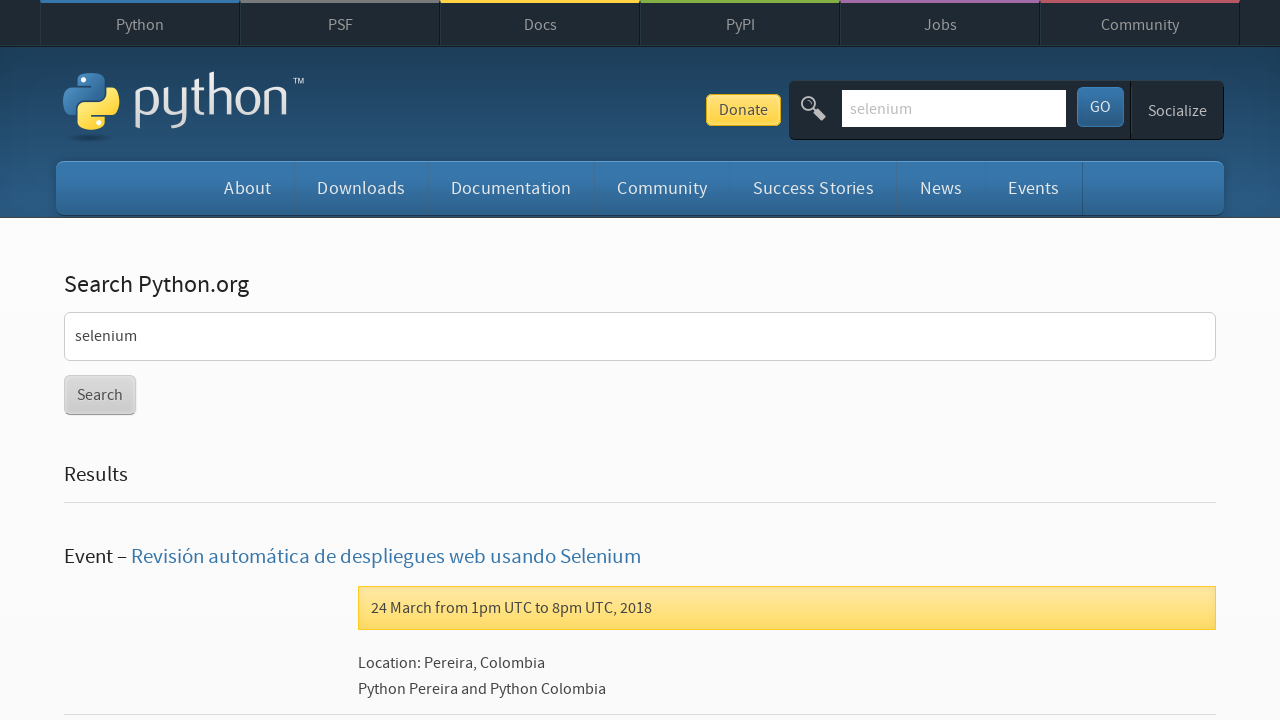

Waited for search results page to load
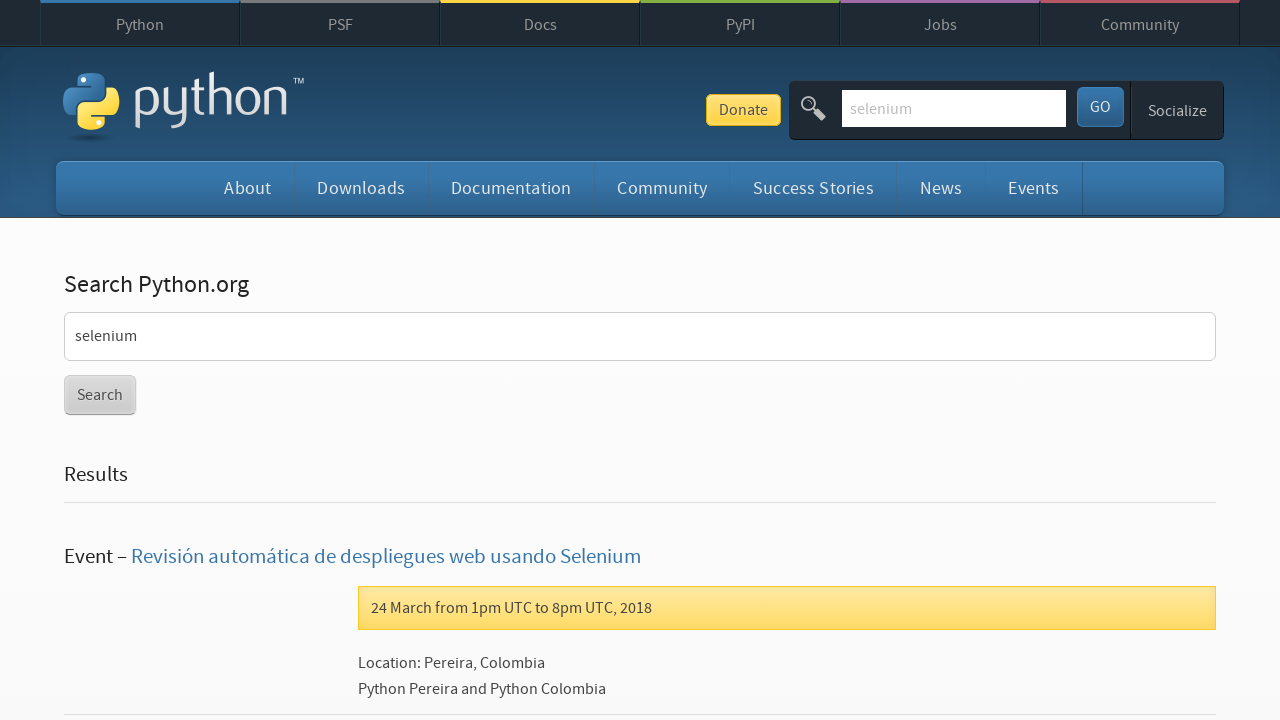

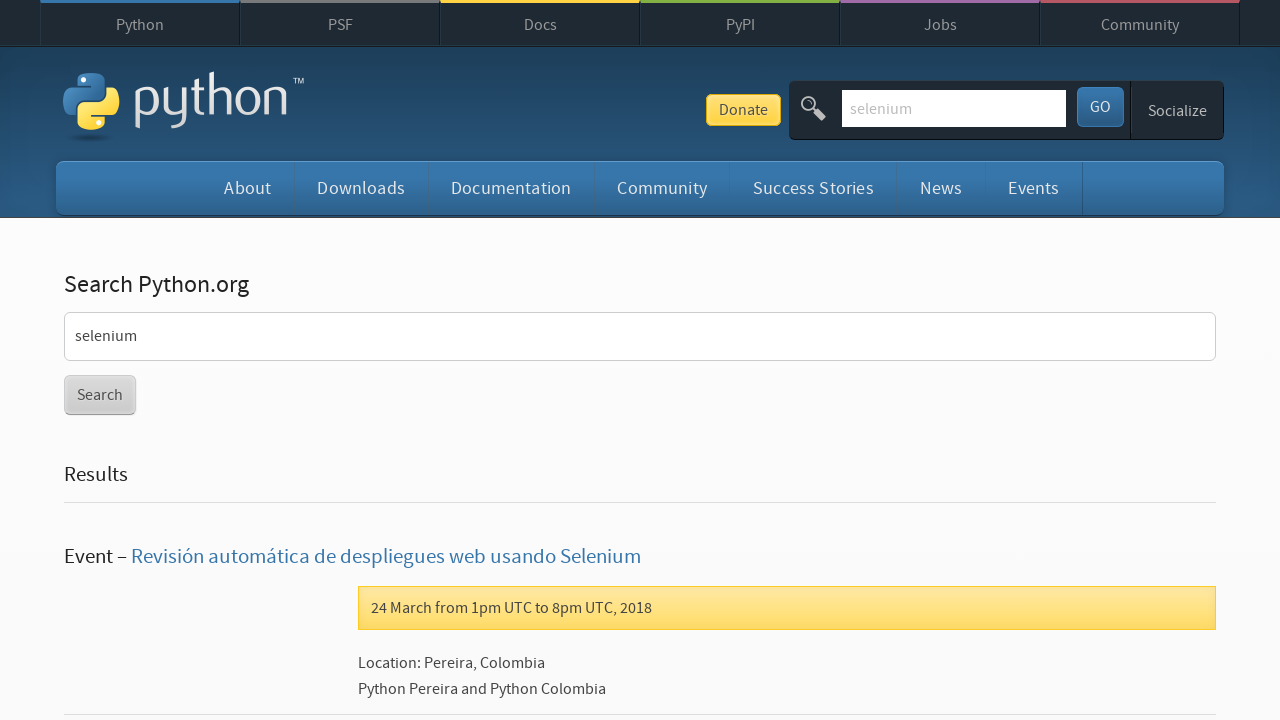